Simple test that navigates to the DemoQA website to verify it loads successfully

Starting URL: https://demoqa.com/

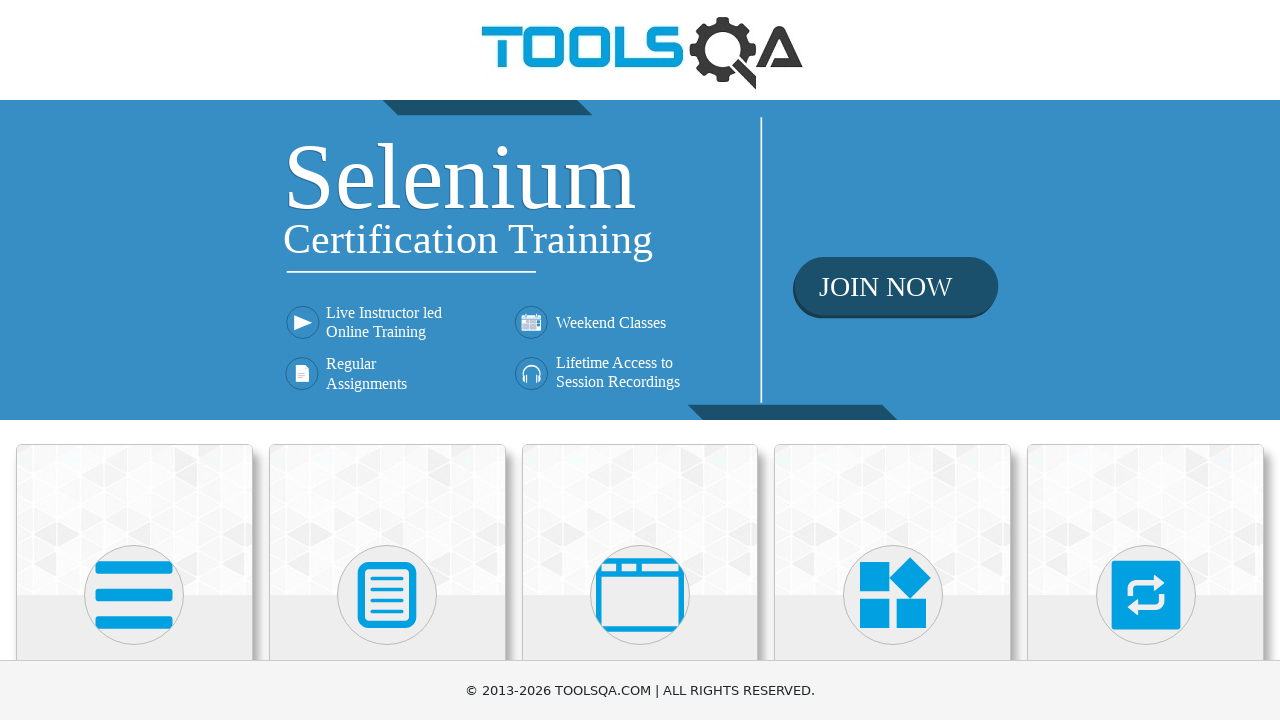

DemoQA website loaded successfully at https://demoqa.com/
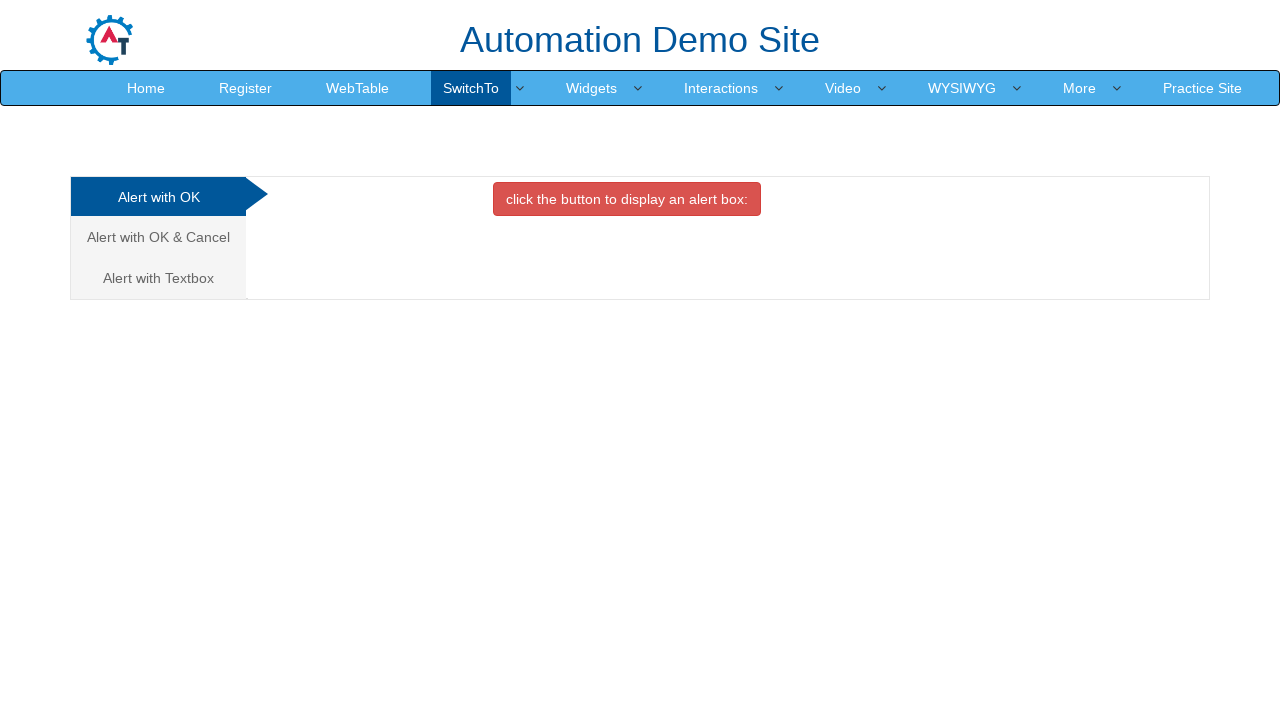

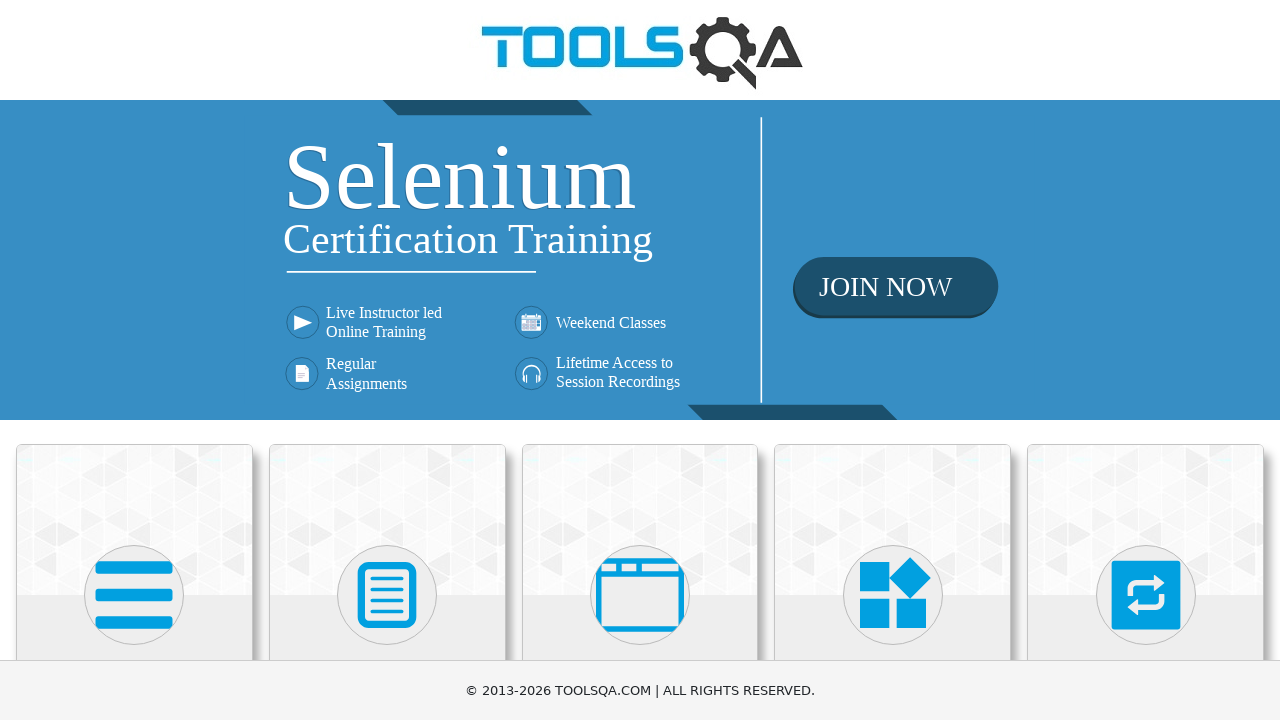